Tests selecting a radio button by clicking on the Impressive option and verifying the selection is shown

Starting URL: https://demoqa.com/radio-button

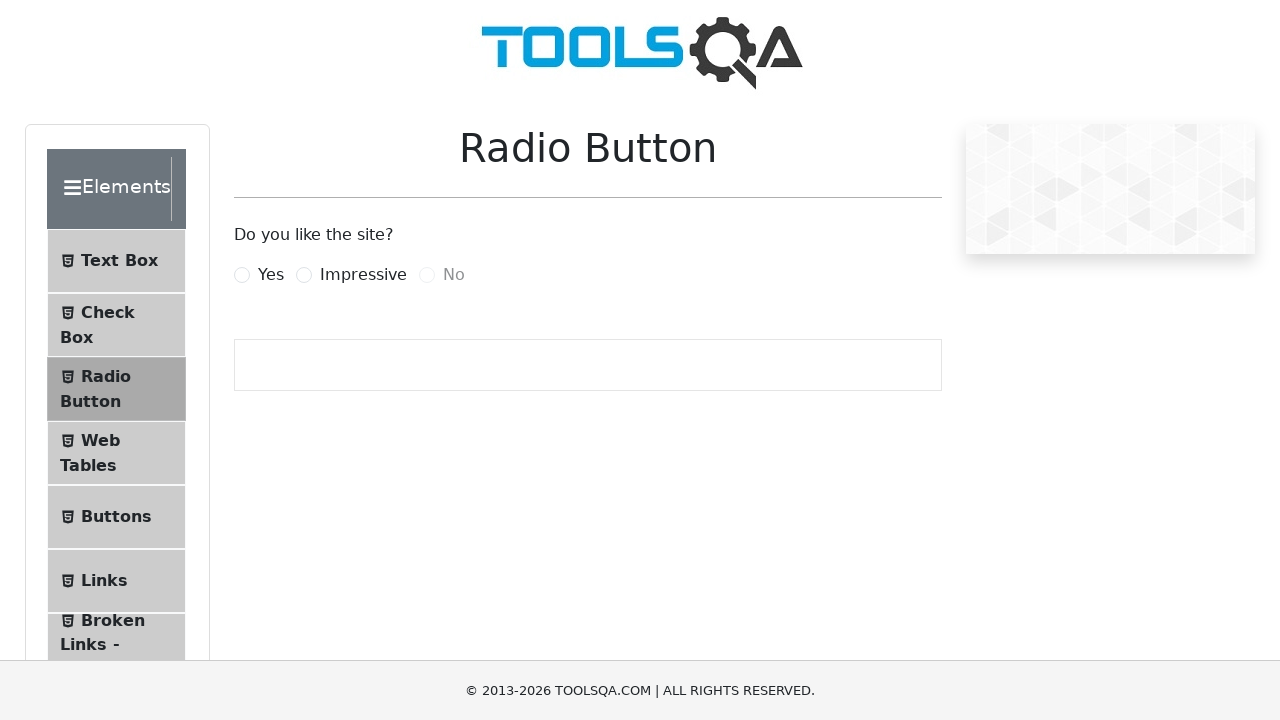

Clicked the Impressive radio button label at (363, 275) on label[for='impressiveRadio']
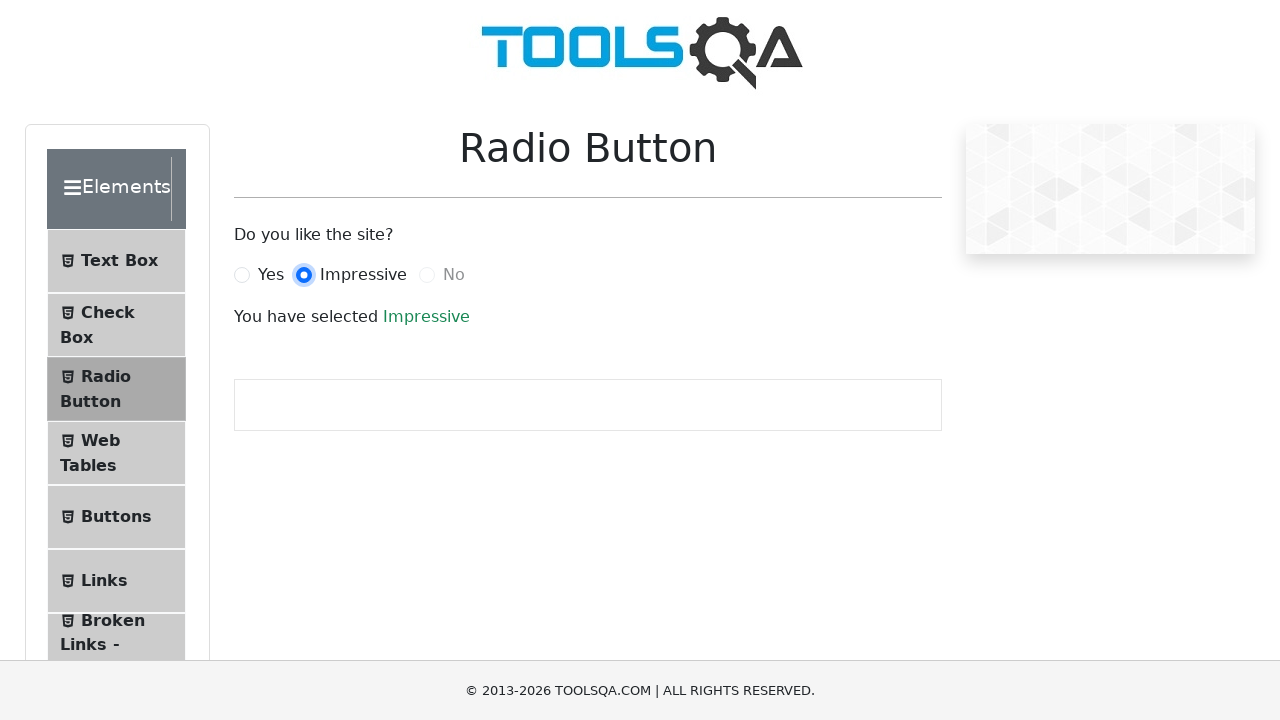

Verified success text is displayed
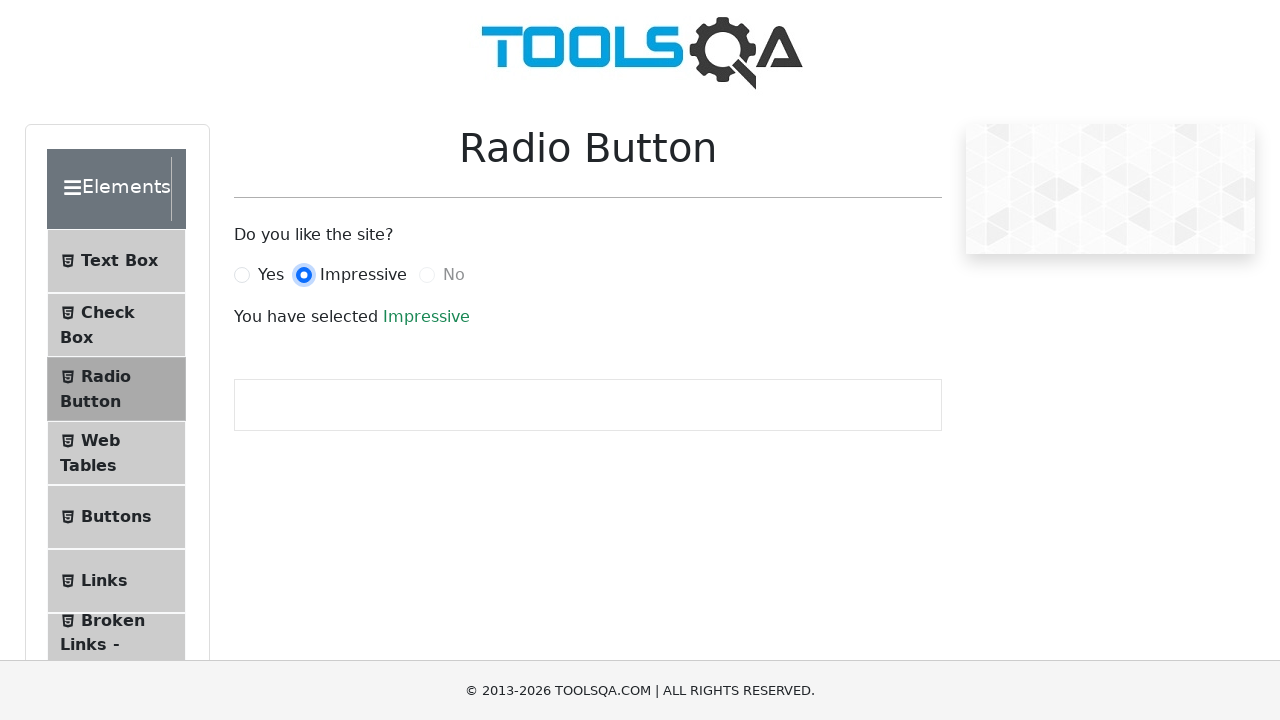

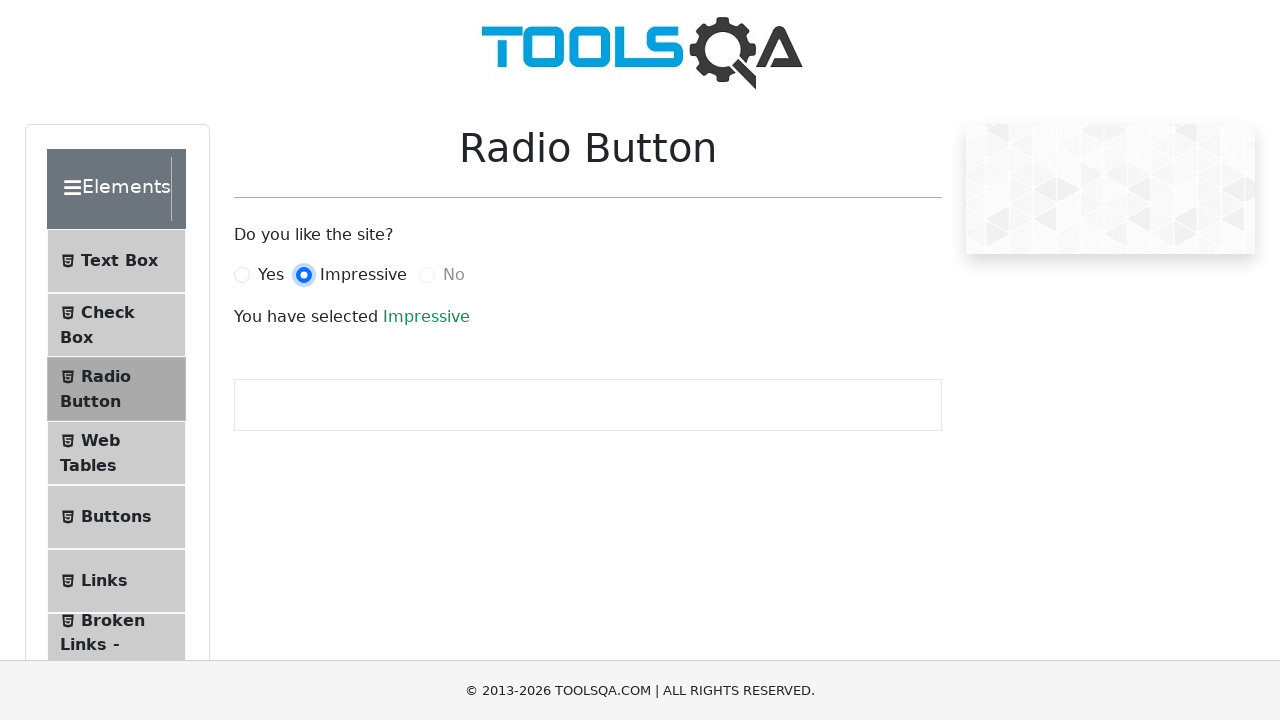